Searches for a song on YouTube Music and clicks on the first search result to play it

Starting URL: https://music.youtube.com/search?q=Bohemian+Rhapsody

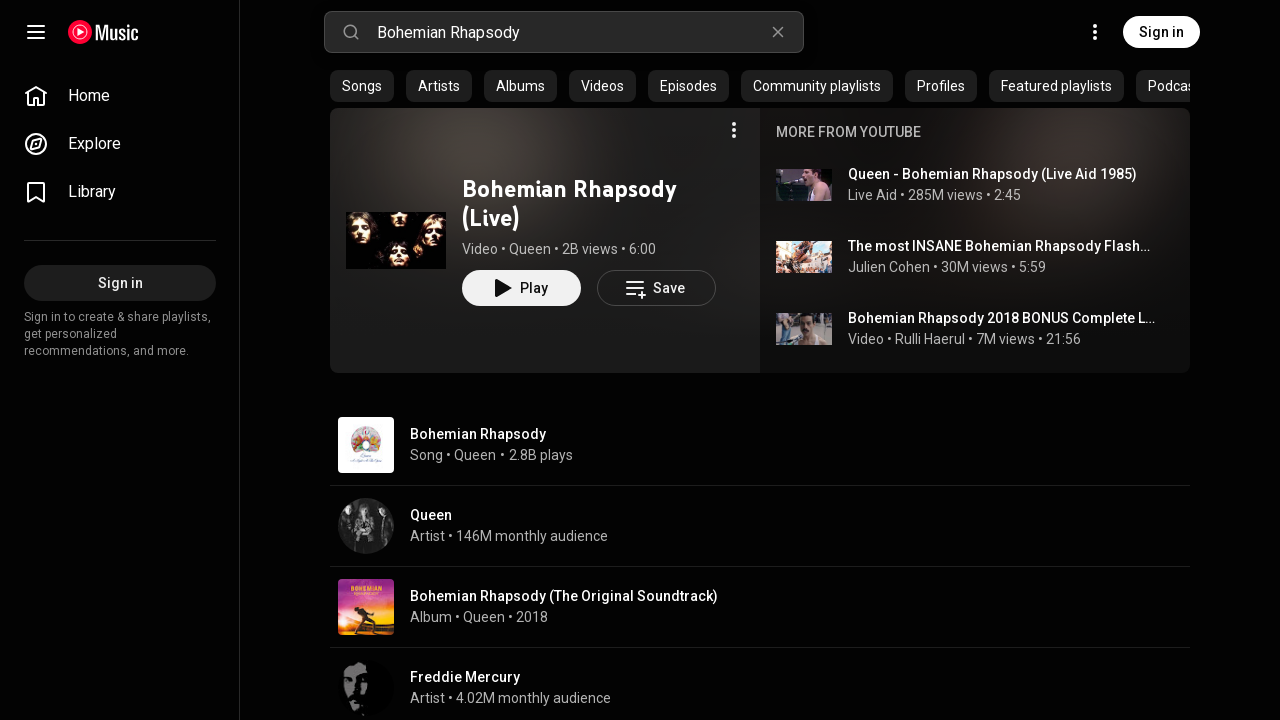

Search results loaded on YouTube Music
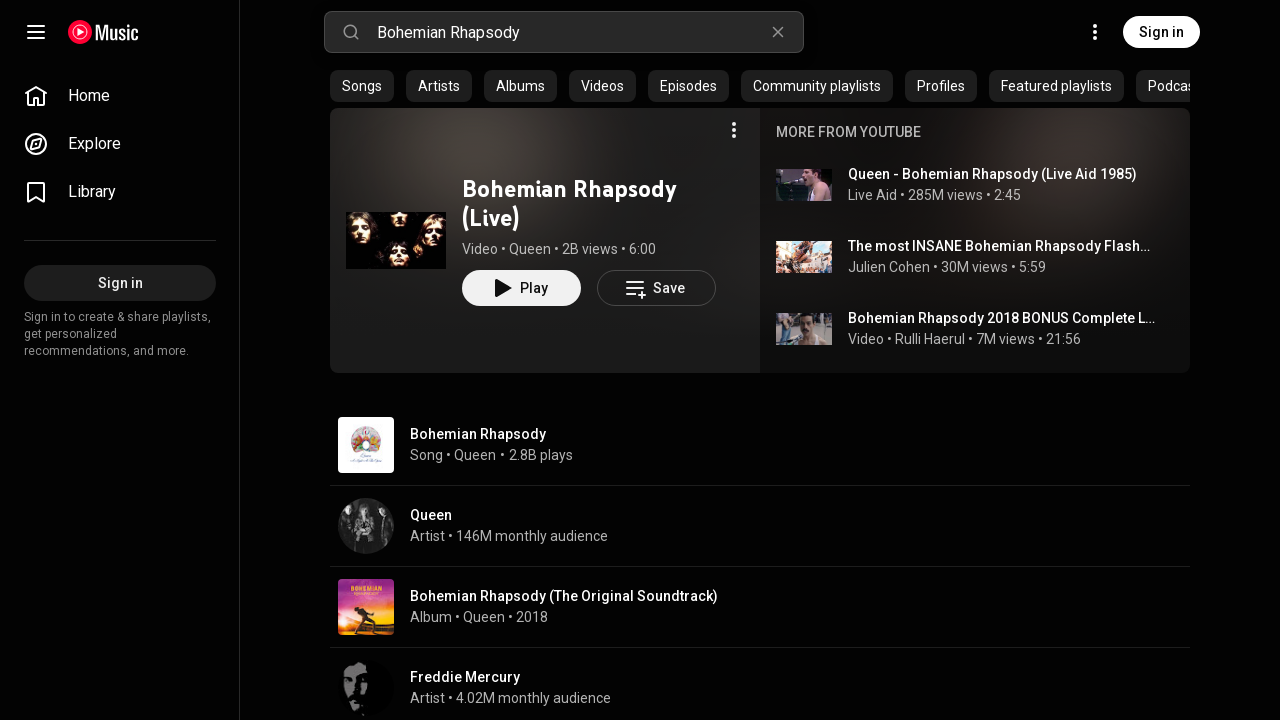

Clicked on the first search result to play Bohemian Rhapsody at (993, 174) on ytmusic-responsive-list-item-renderer >> nth=0 >> a
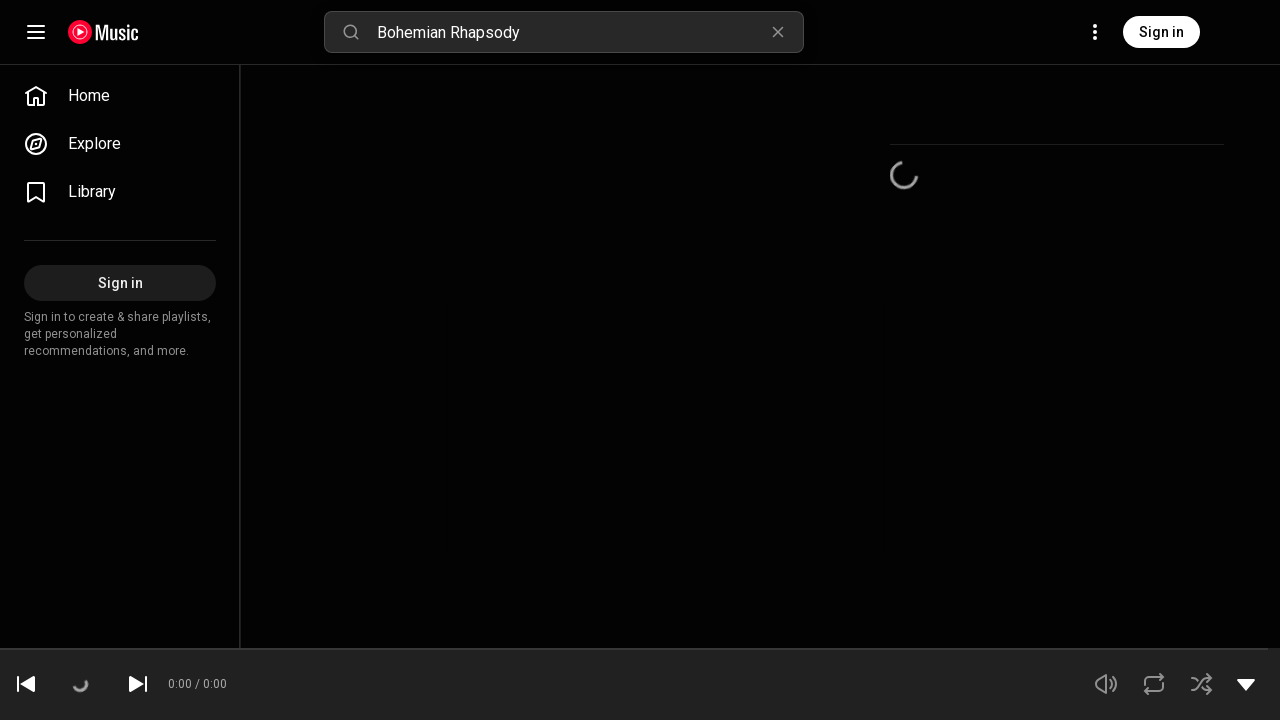

Waited for the song to start playing
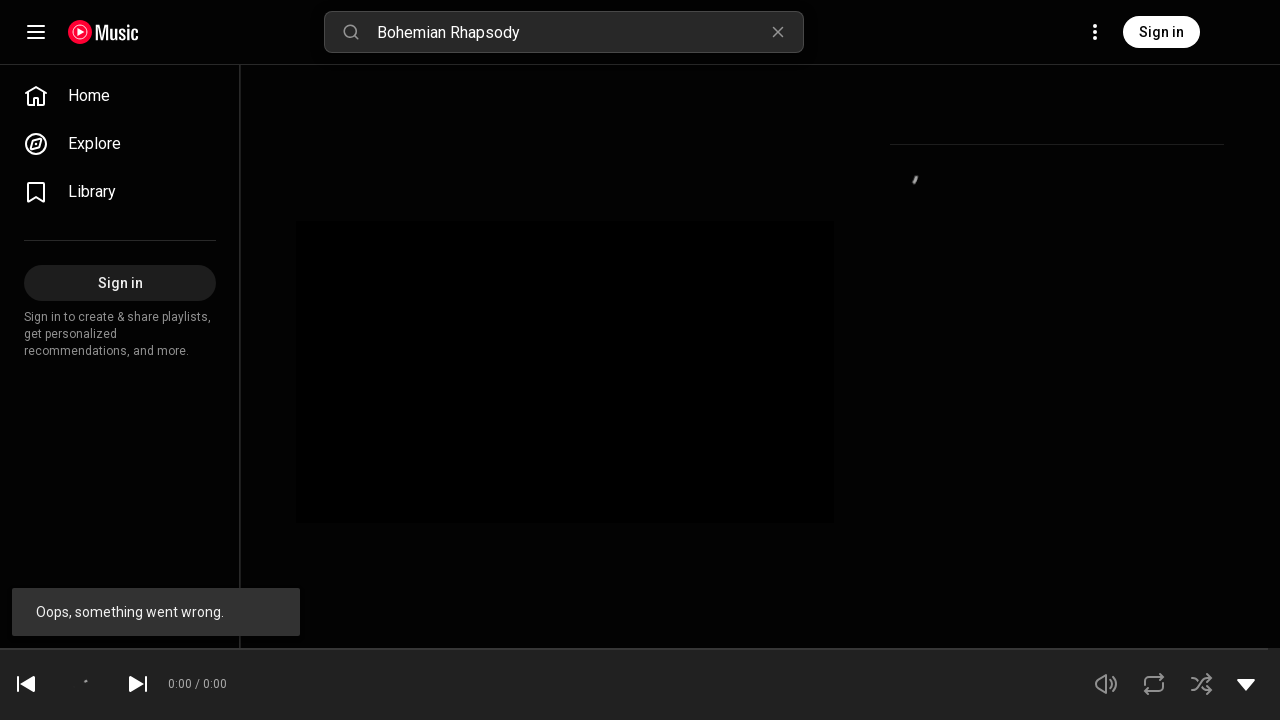

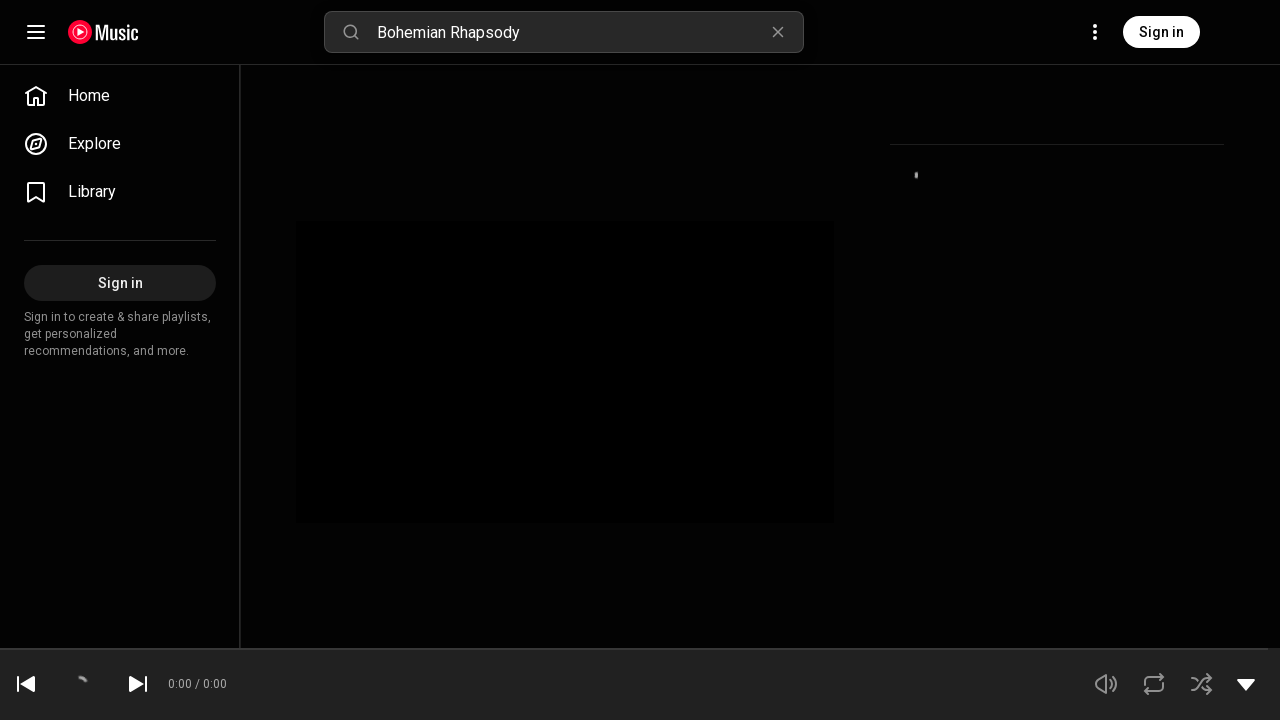